Tests browser navigation commands by navigating to a website, then to another page, using back/forward browser buttons

Starting URL: http://tek-school.com

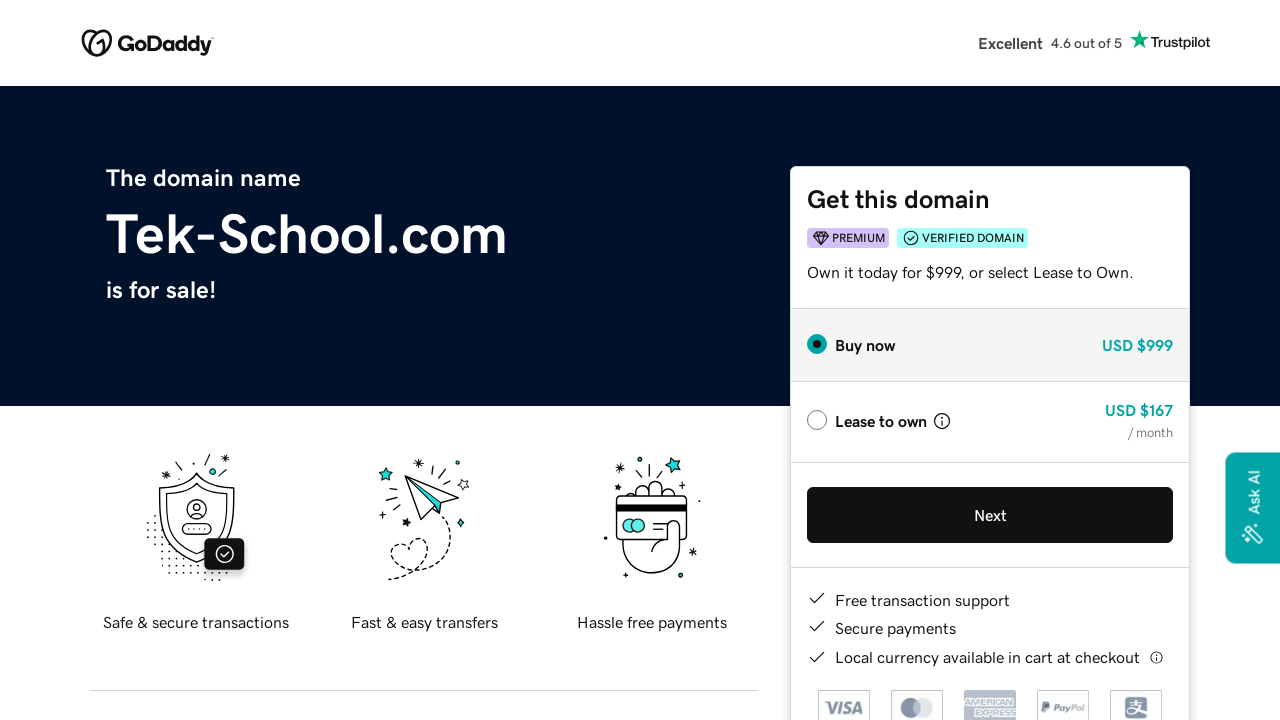

Navigated to retail page at http://tek-school.com/retail
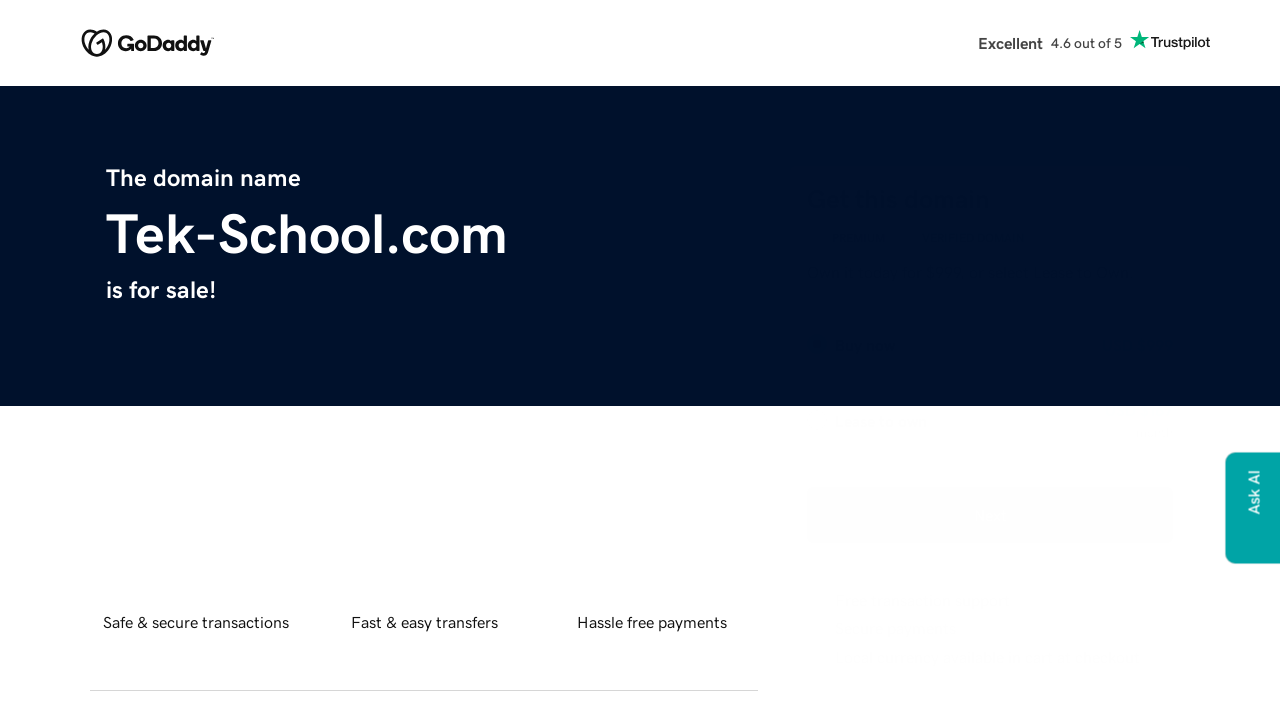

Clicked browser back button to navigate to previous page
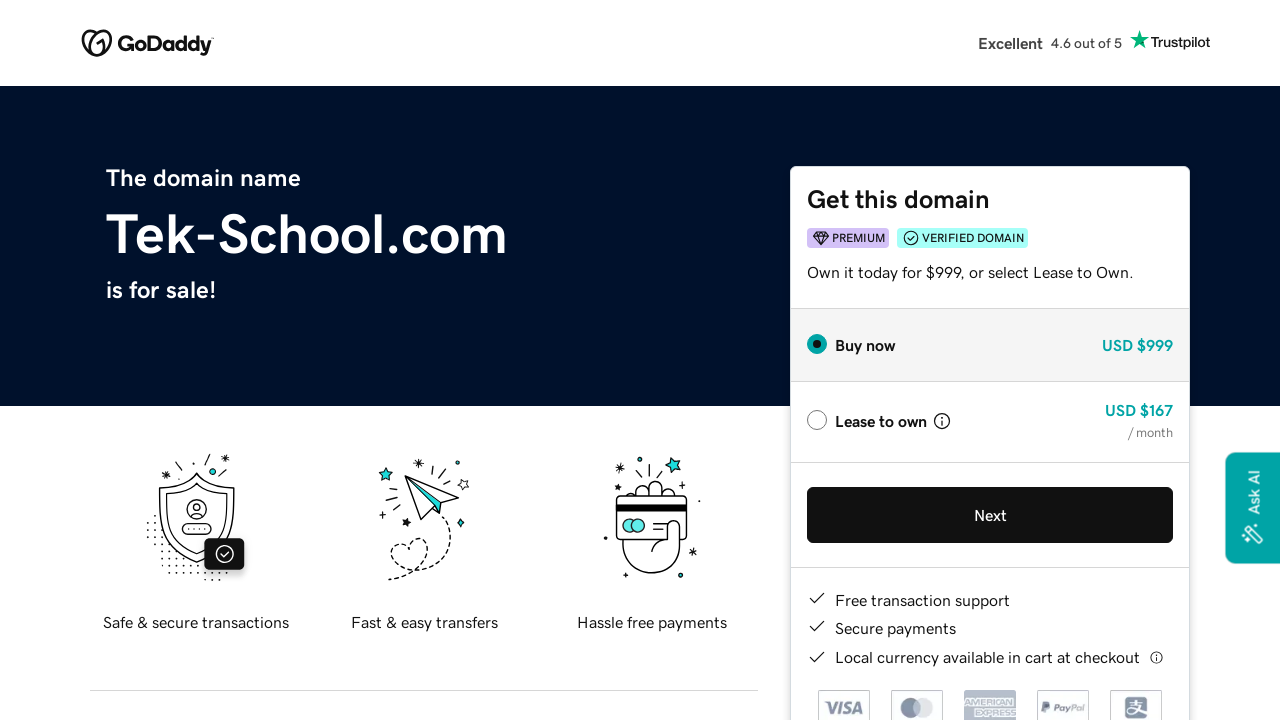

Clicked browser forward button to navigate forward
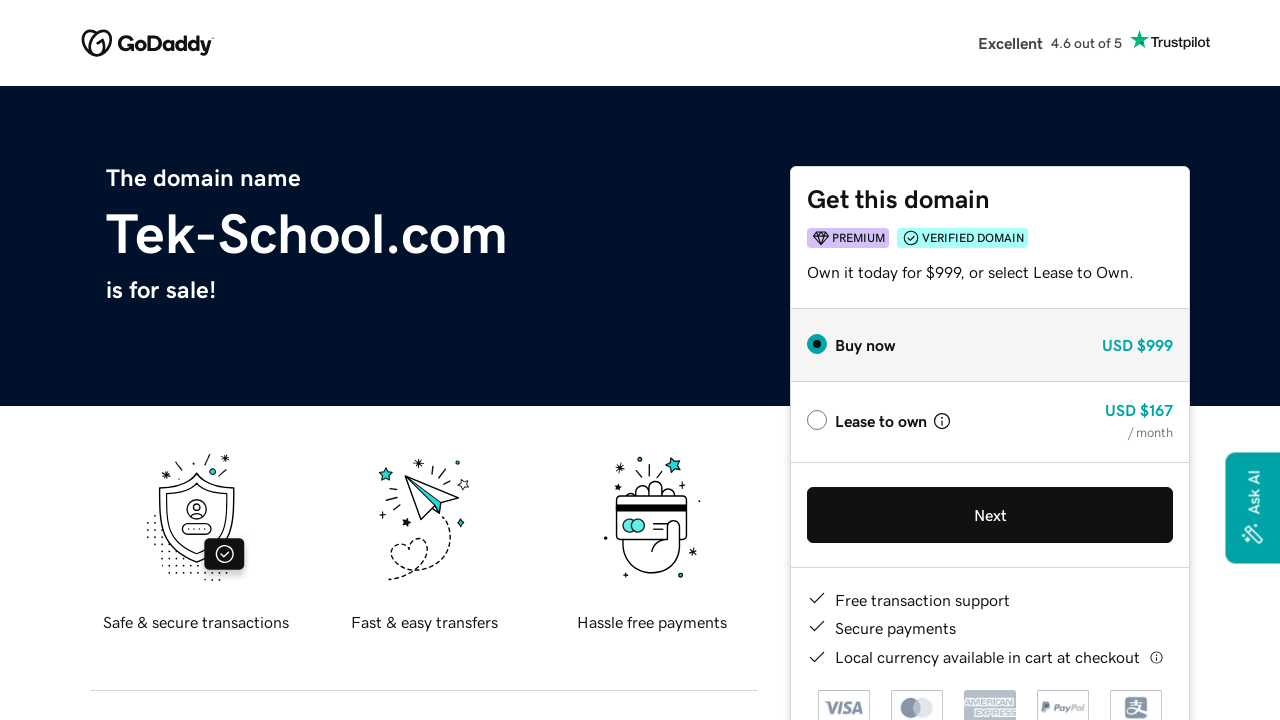

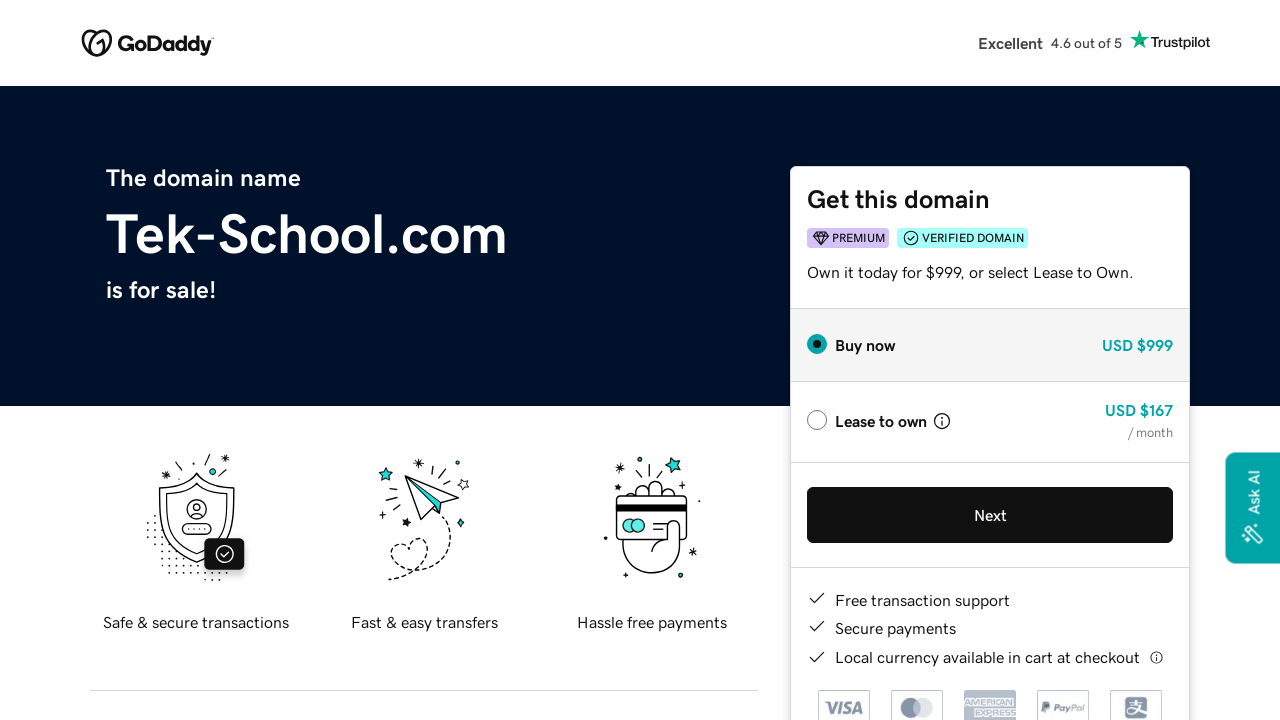